Tests the SpiceJet flight booking form by filling in the origin airport (BLR - Bangalore) and destination airport (DEL - Delhi) using action chains to move to elements, click, and type.

Starting URL: https://www.spicejet.com/

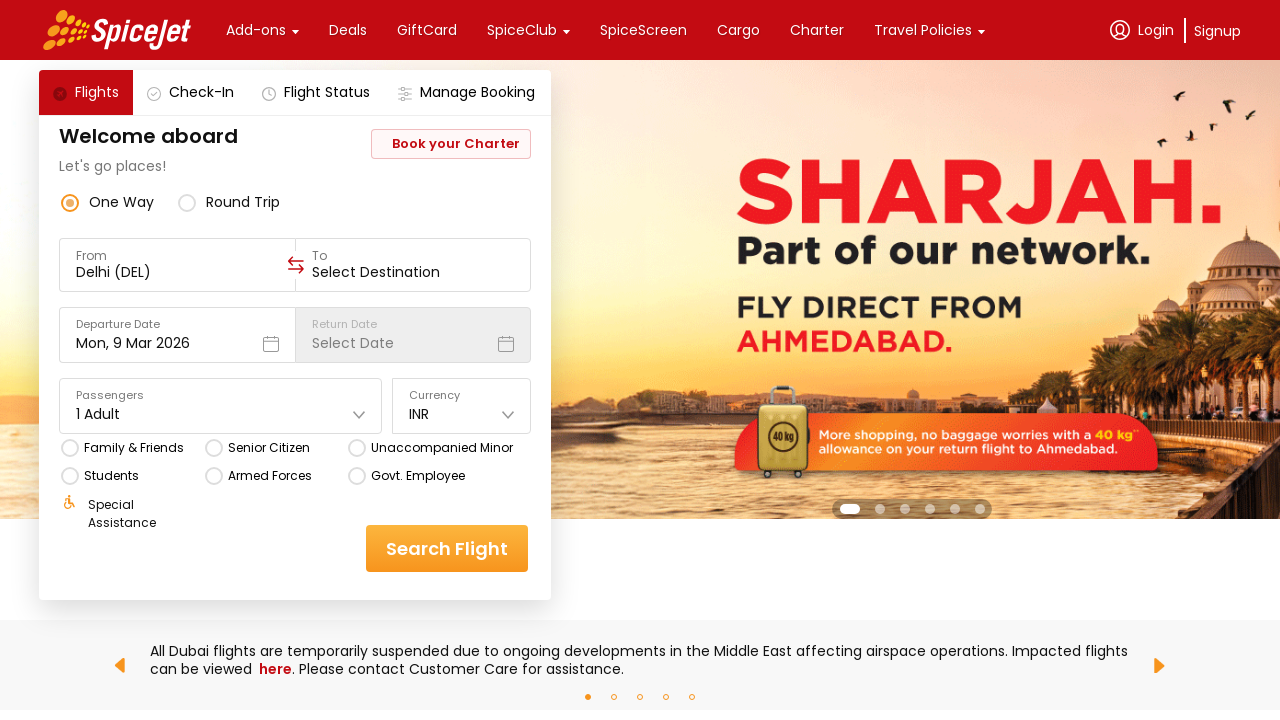

Navigated to SpiceJet homepage
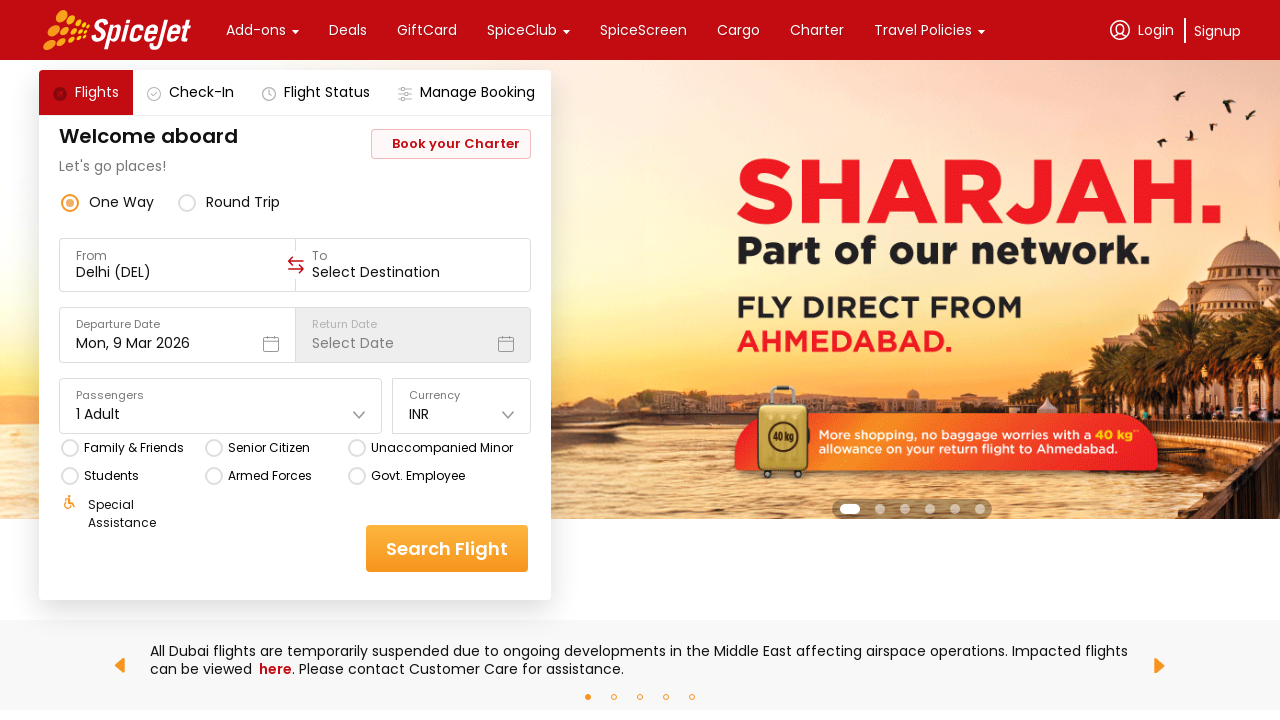

Clicked on origin airport input field at (178, 272) on xpath=//div[@data-testid='to-testID-origin']/div/div/input
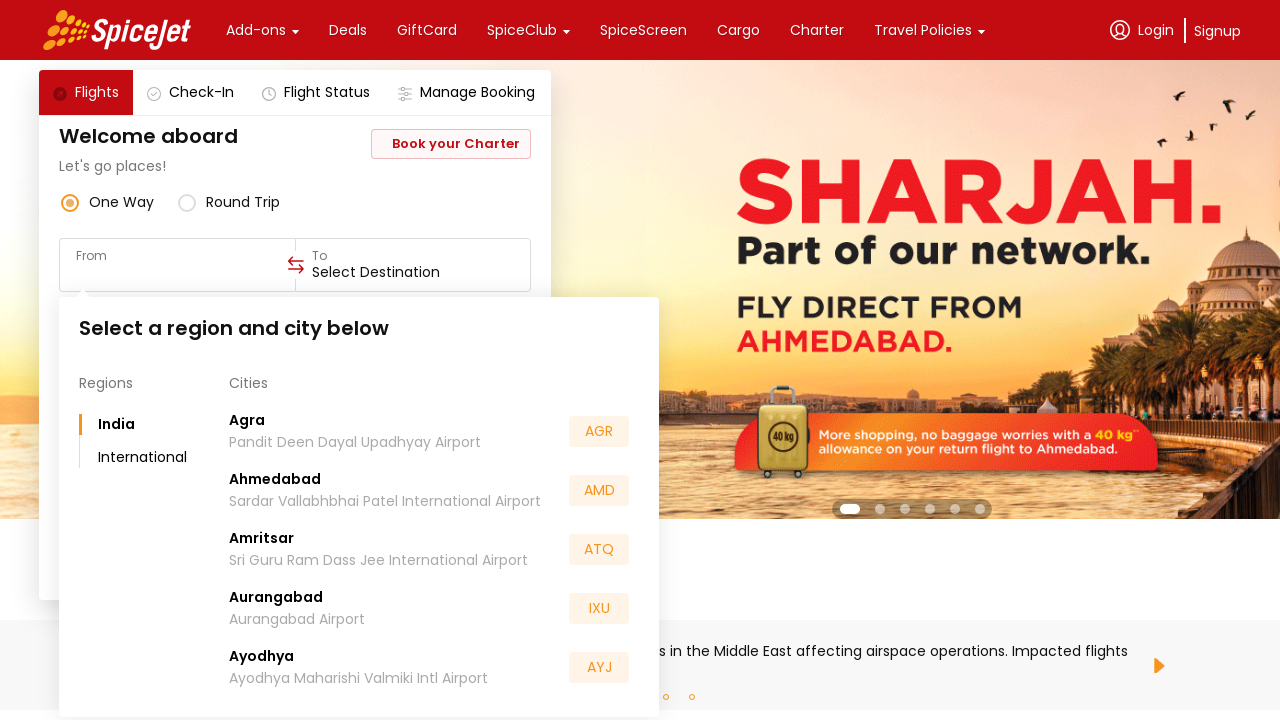

Entered origin airport code BLR (Bangalore) on xpath=//div[@data-testid='to-testID-origin']/div/div/input
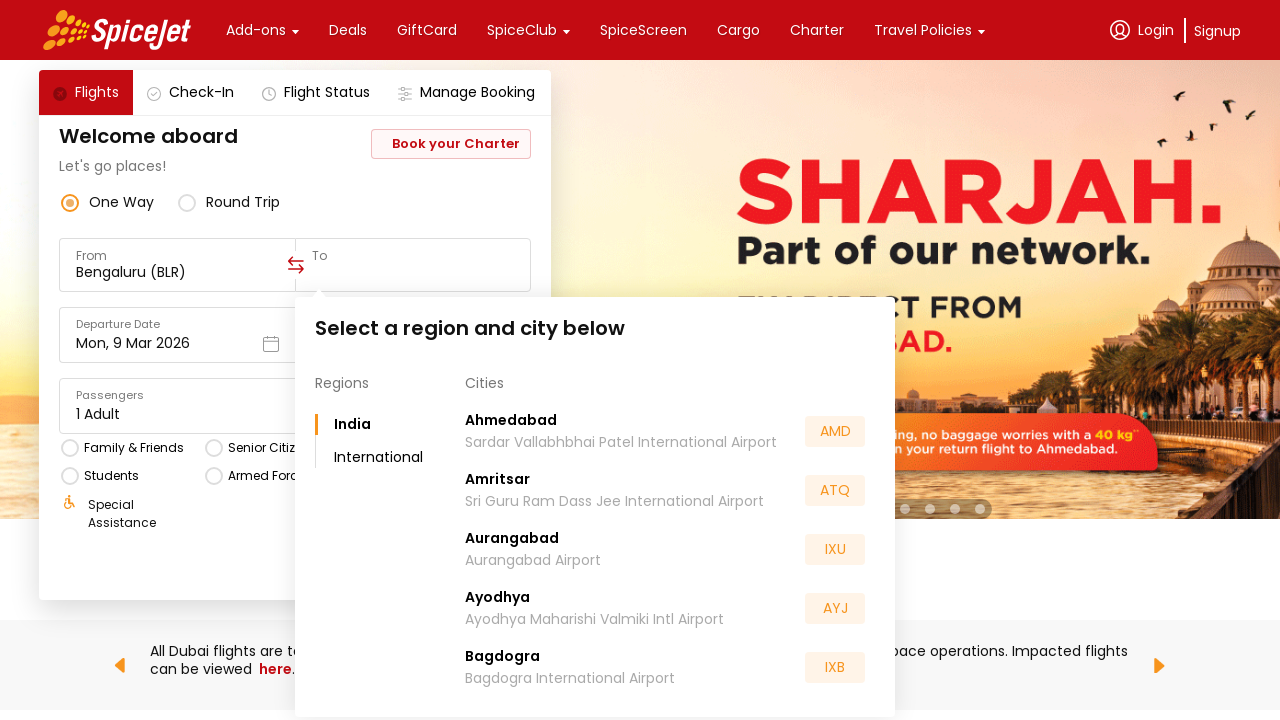

Clicked on destination airport input field at (413, 272) on xpath=//div[@data-testid='to-testID-destination']/div/div/input
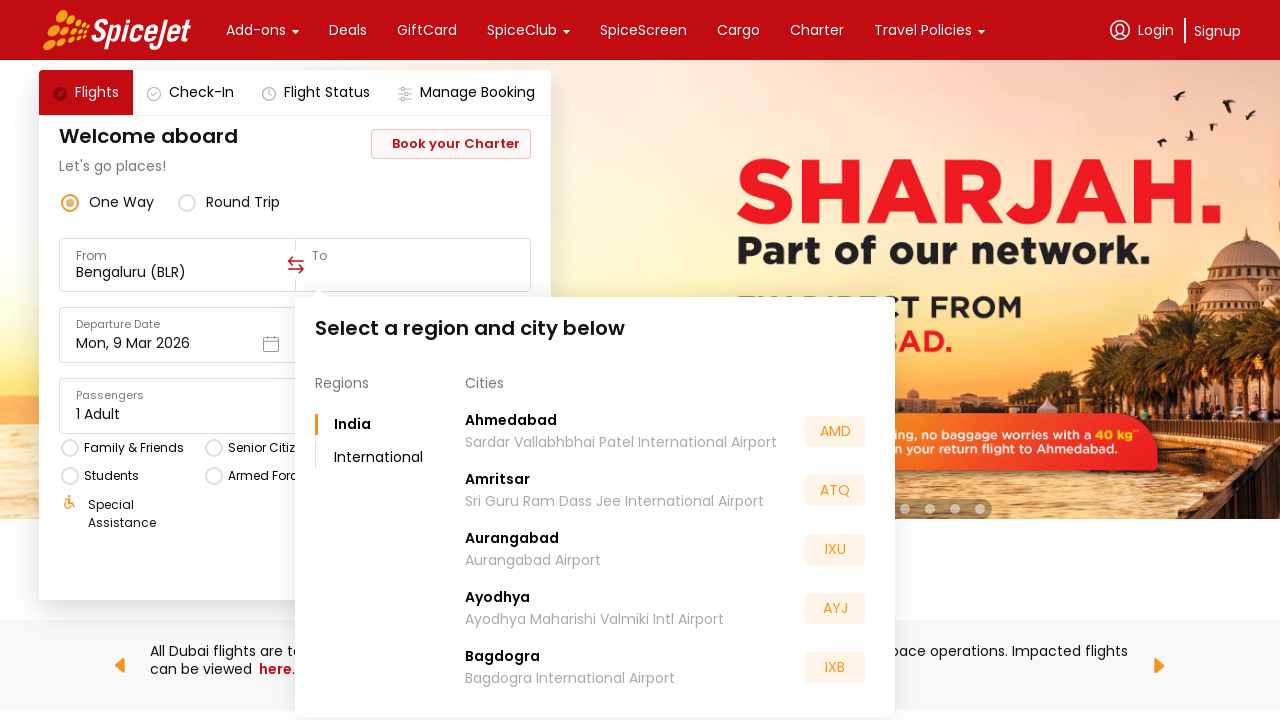

Entered destination airport code DEL (Delhi) on xpath=//div[@data-testid='to-testID-destination']/div/div/input
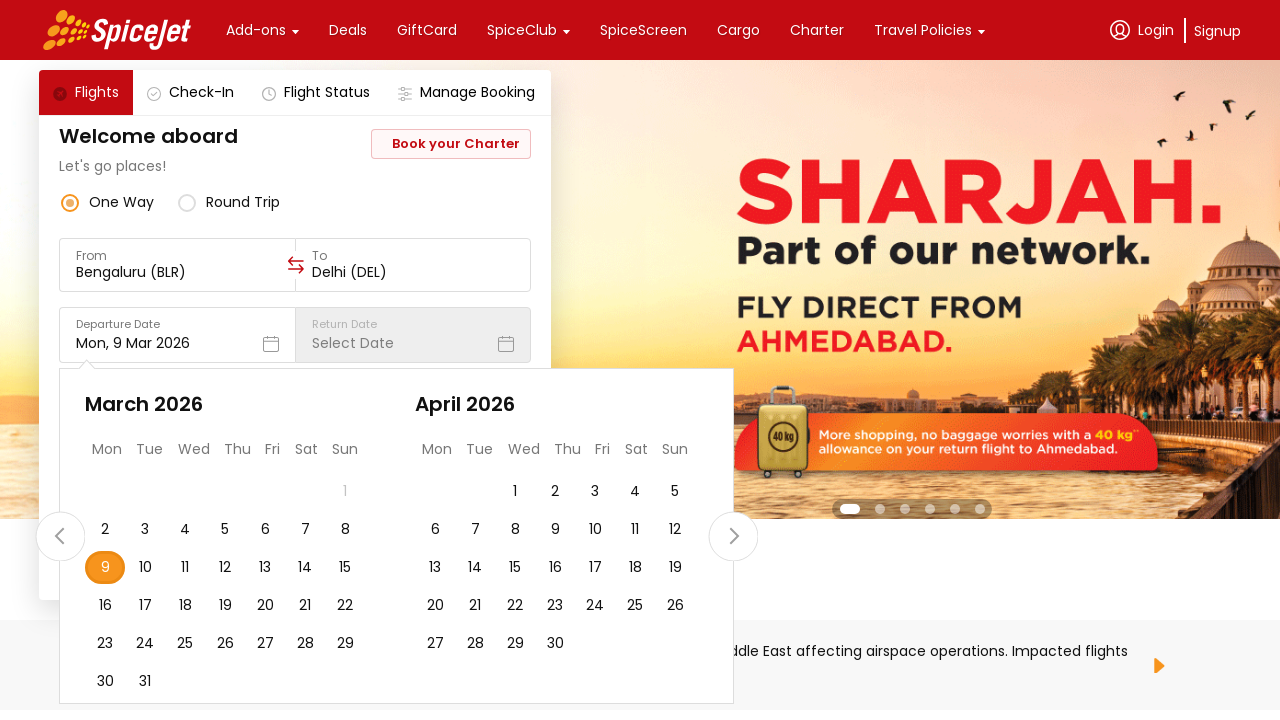

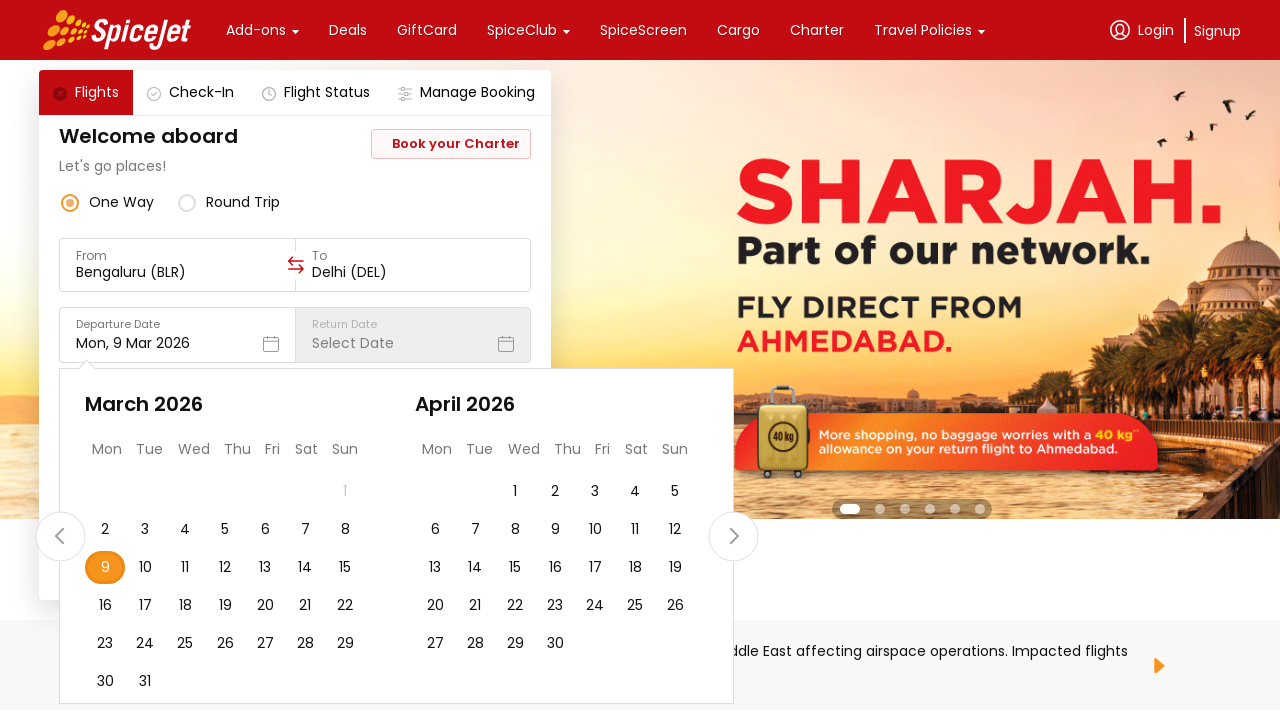